Tests keyboard input and keyboard shortcuts like copy and paste using keyboard commands

Starting URL: http://sahitest.com/demo/label.htm

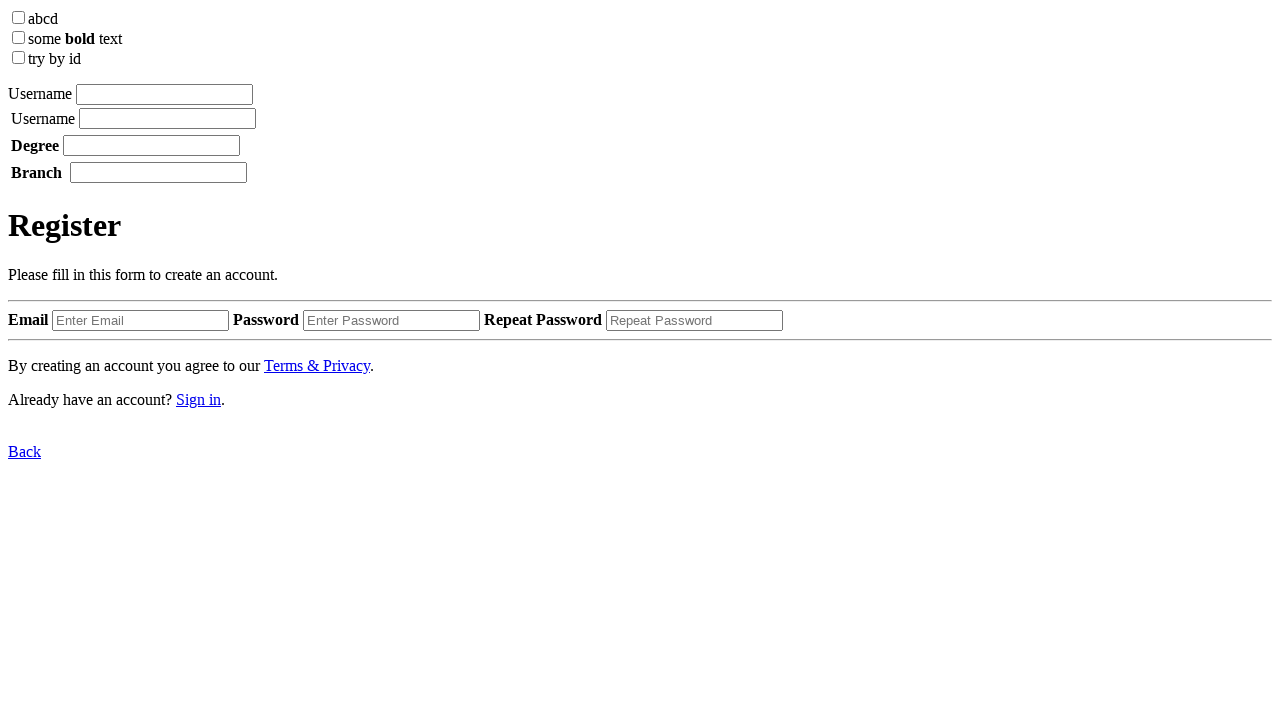

Clicked on first input field (3rd input element) at (164, 94) on input >> nth=3
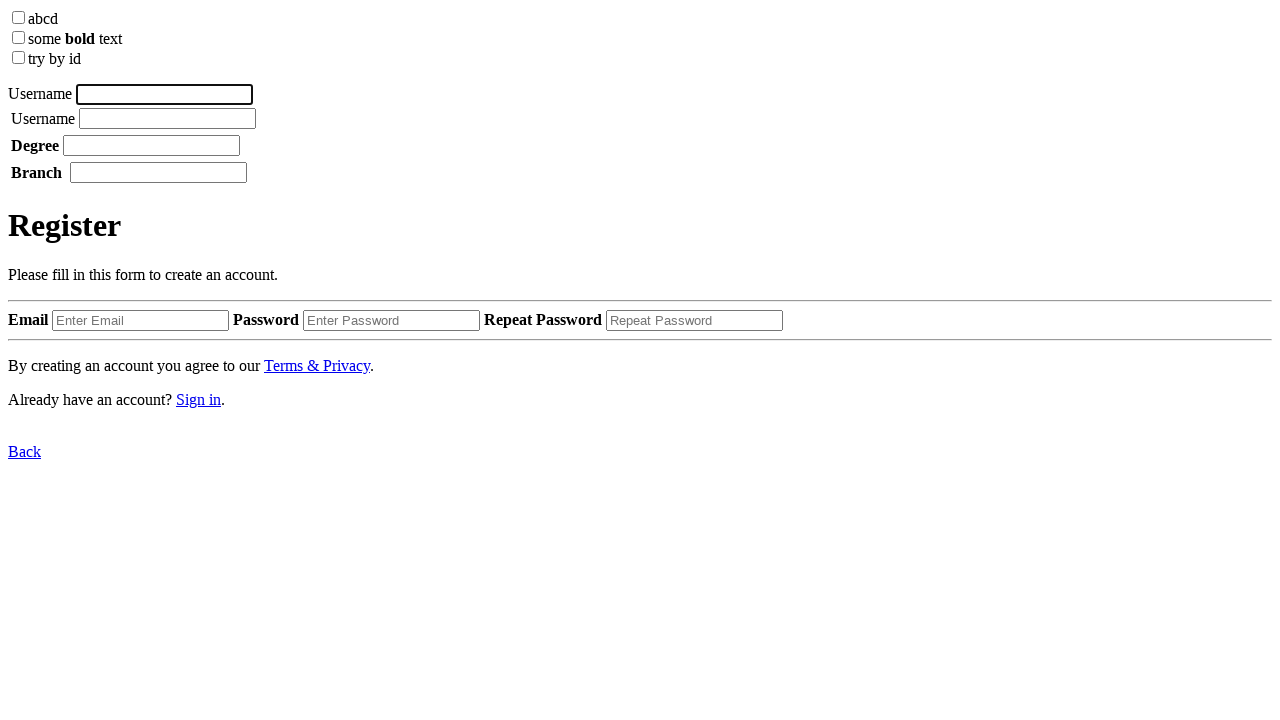

Typed 'Test Keys' into first input field on input >> nth=3
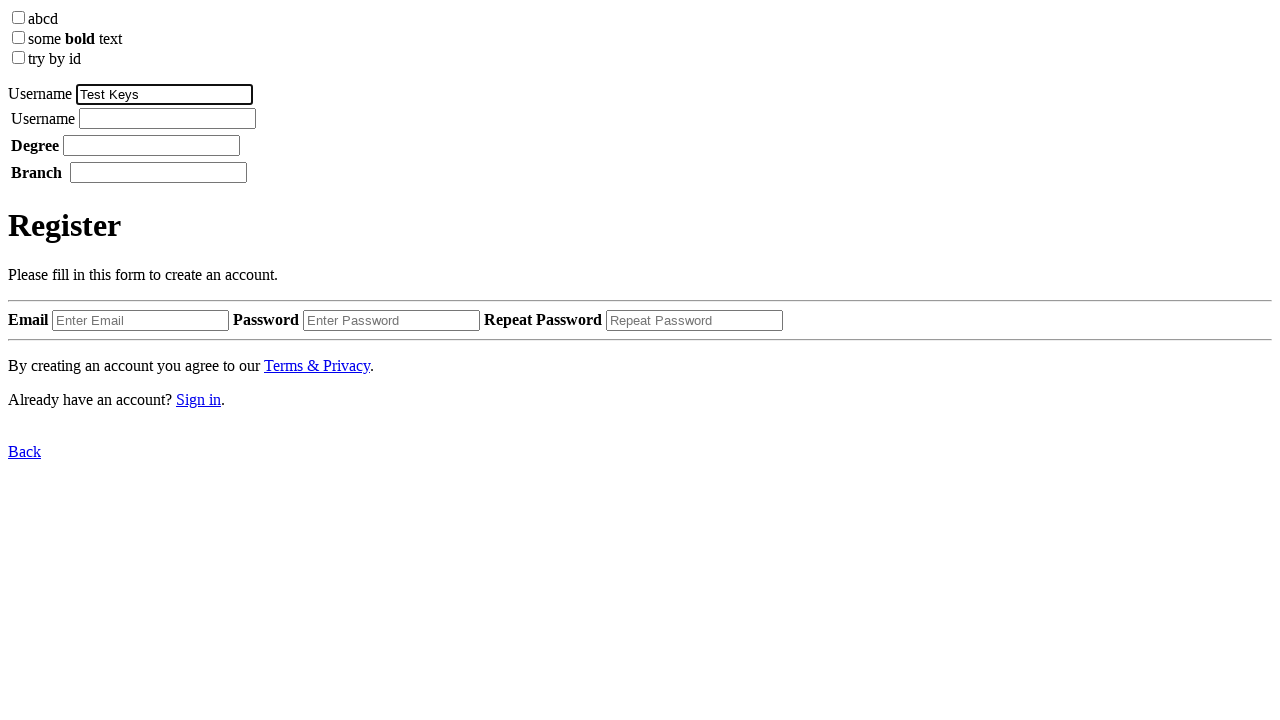

Selected all text in first input field using Ctrl+A on input >> nth=3
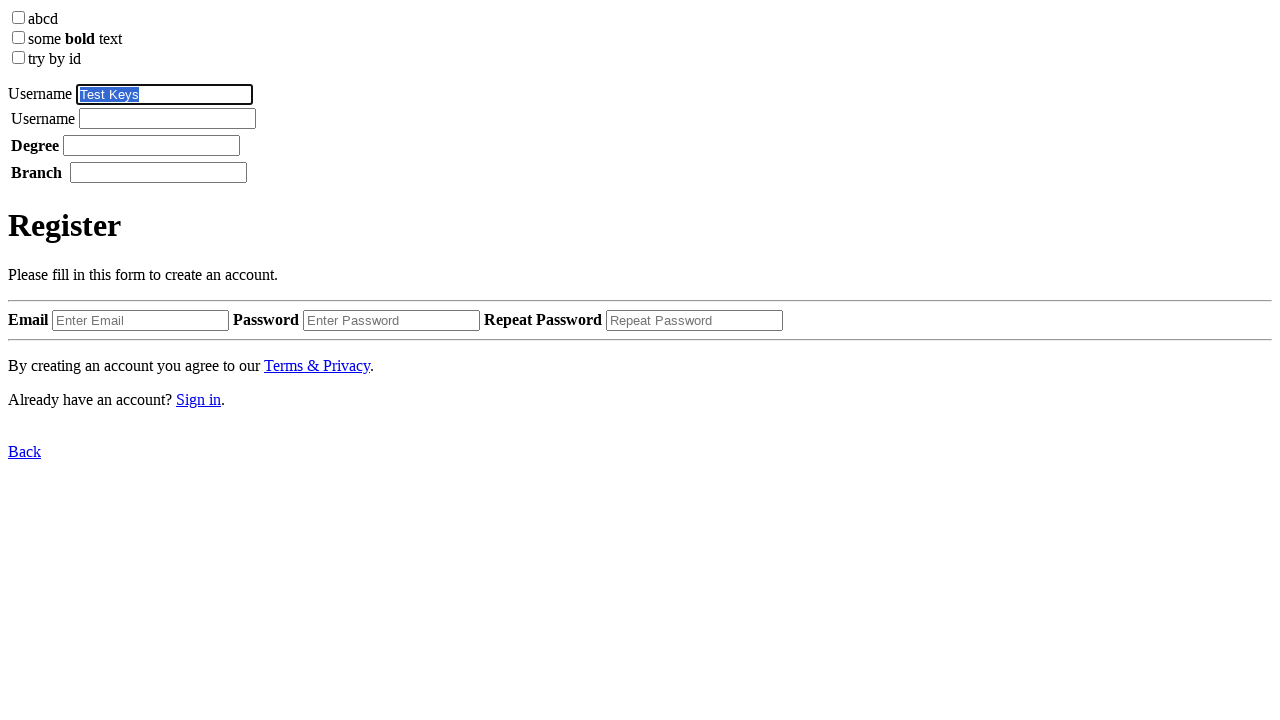

Copied selected text using Ctrl+C on input >> nth=3
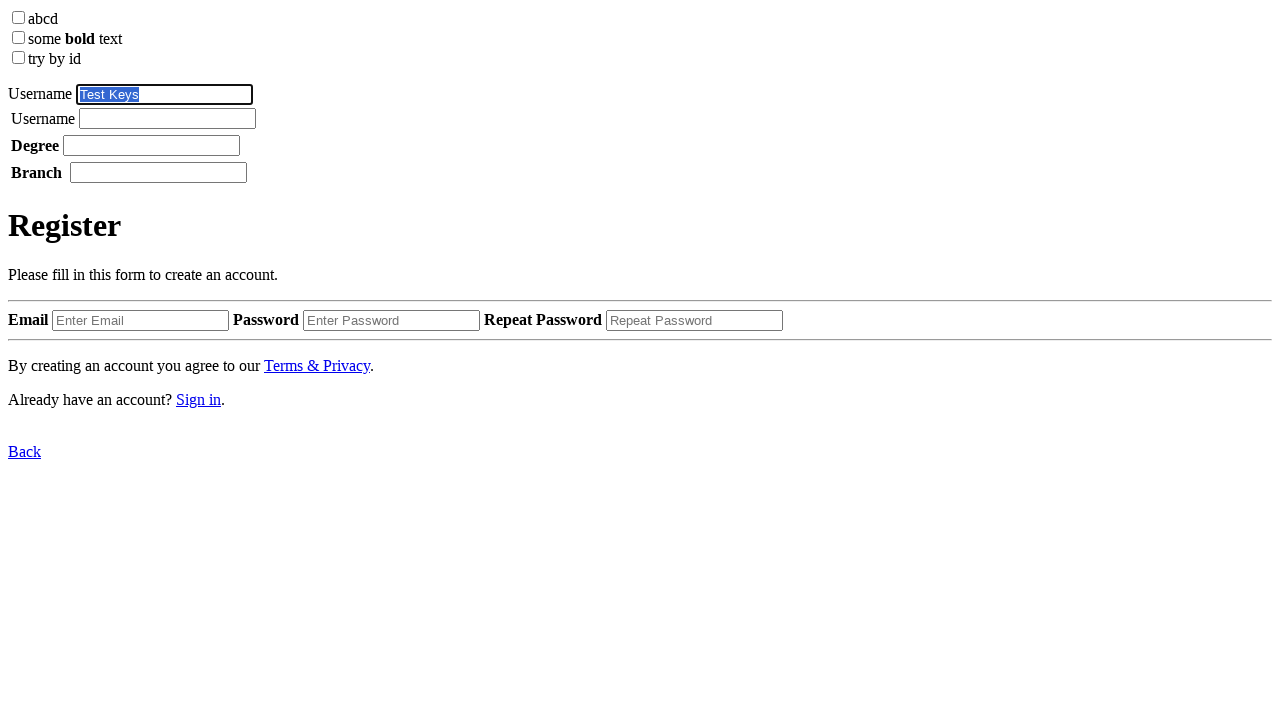

Clicked on second input field (4th input element) at (168, 118) on input >> nth=4
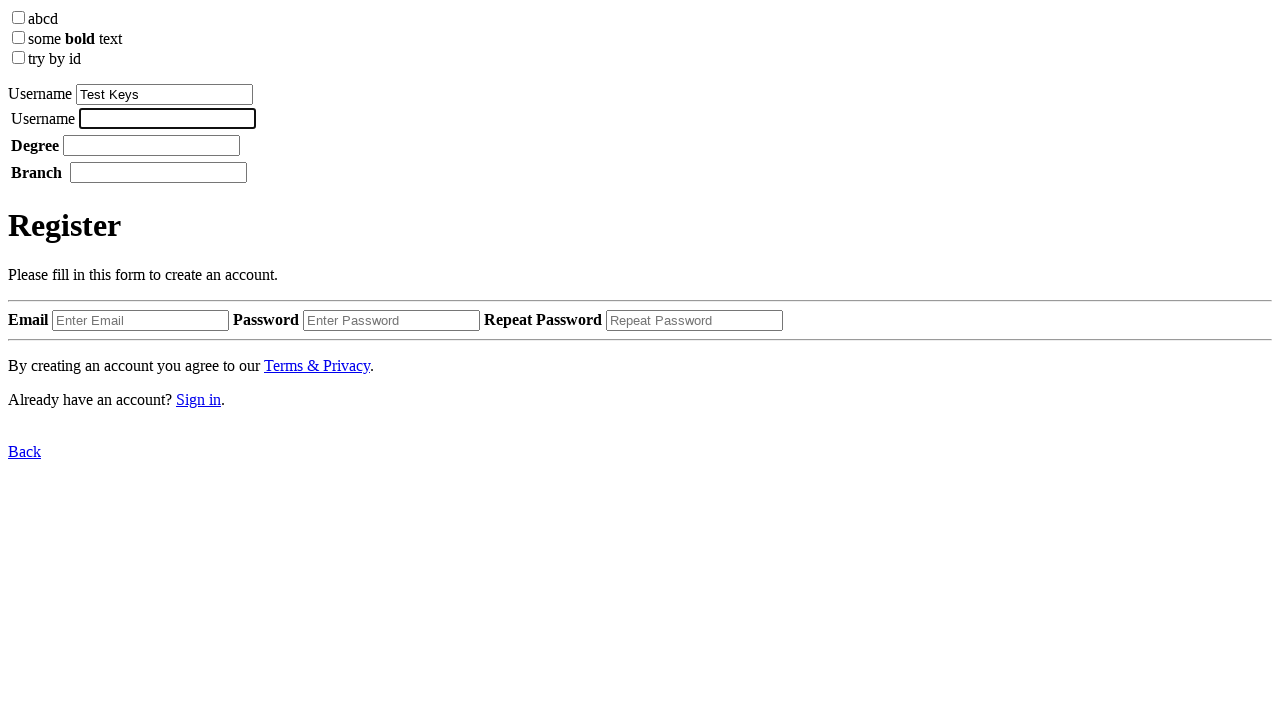

Pasted copied text into second input field using Ctrl+V on input >> nth=4
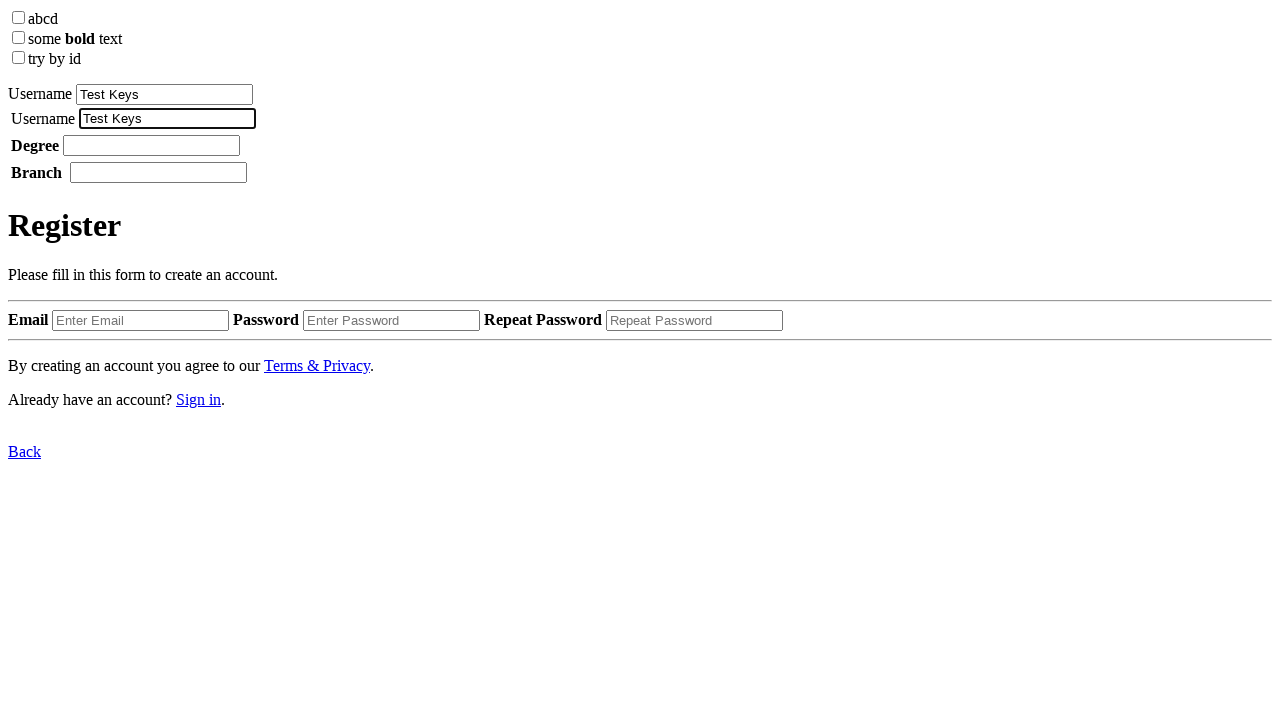

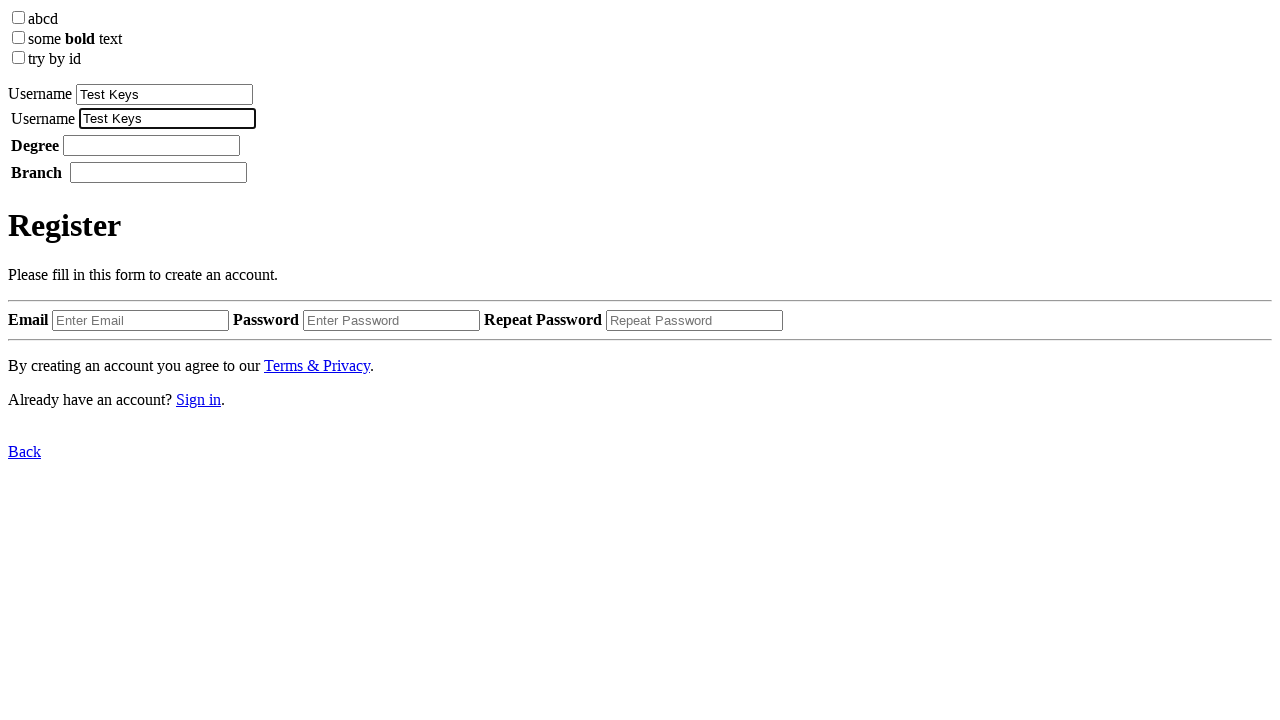